Tests the Playwright documentation site by clicking the "Get started" link and verifying navigation to the intro page

Starting URL: https://playwright.dev/

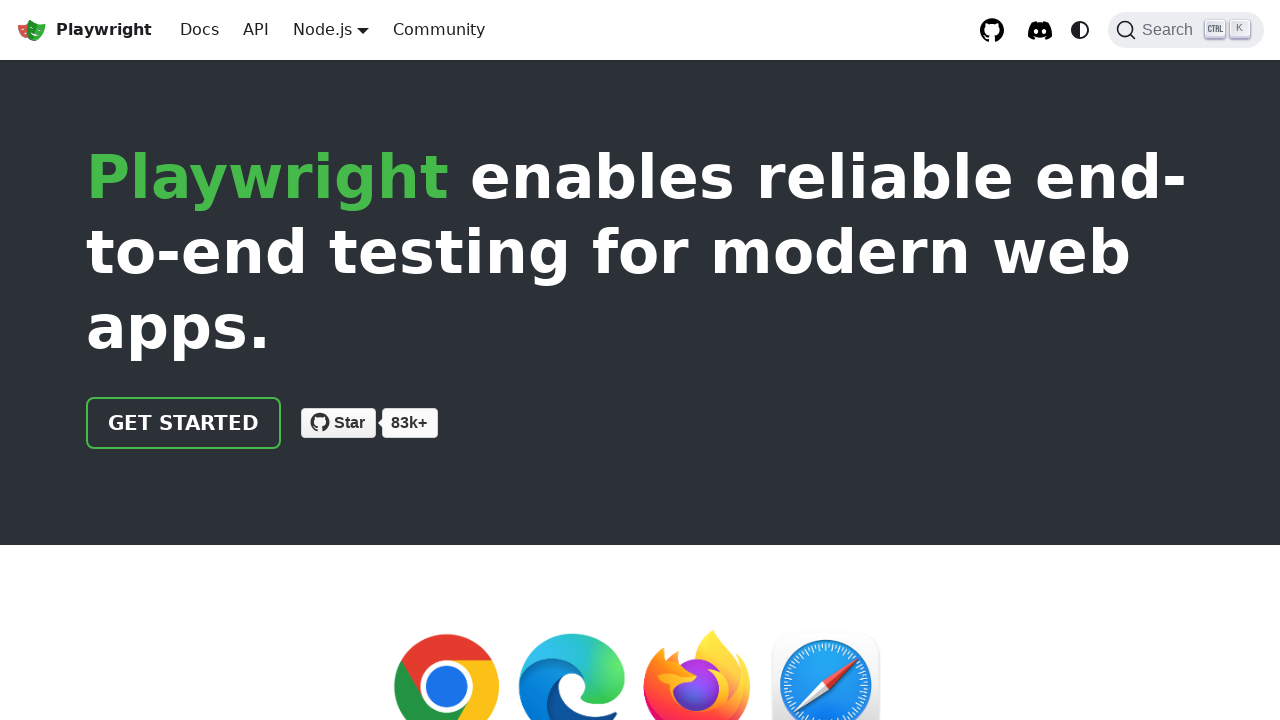

Clicked 'Get started' link on Playwright documentation homepage at (184, 423) on internal:role=link[name="Get started"i]
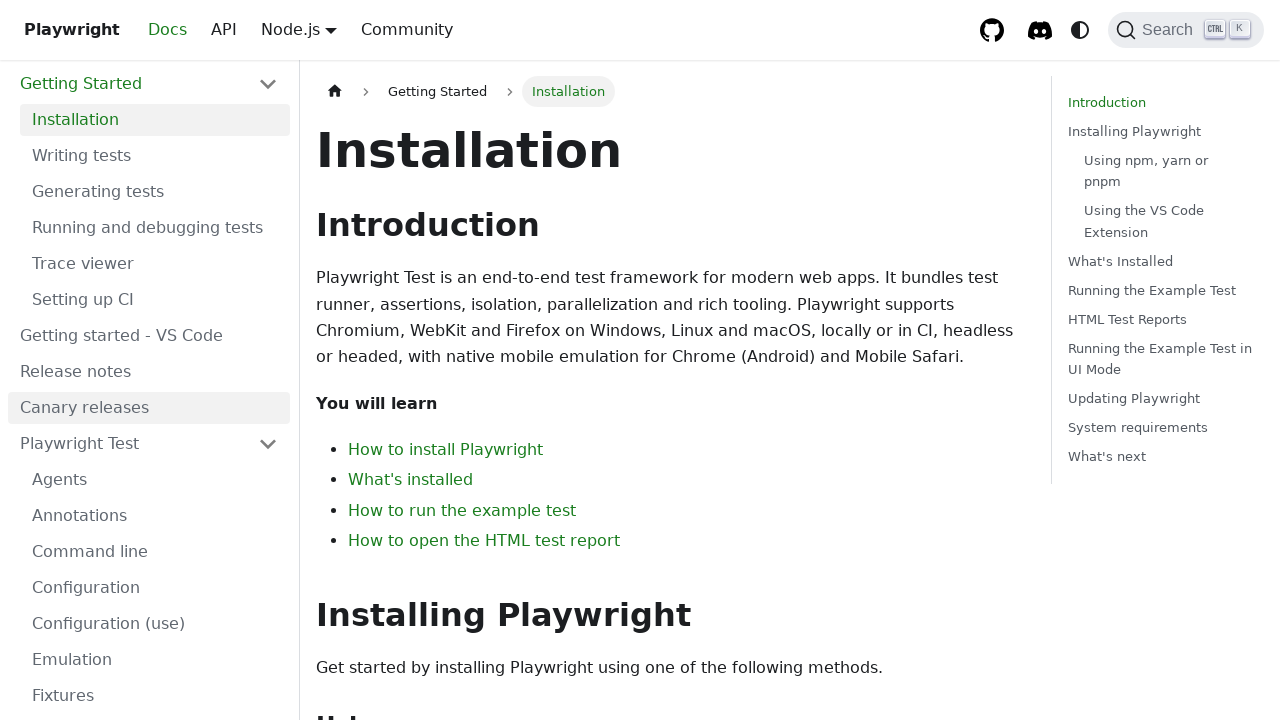

Navigated to intro page successfully
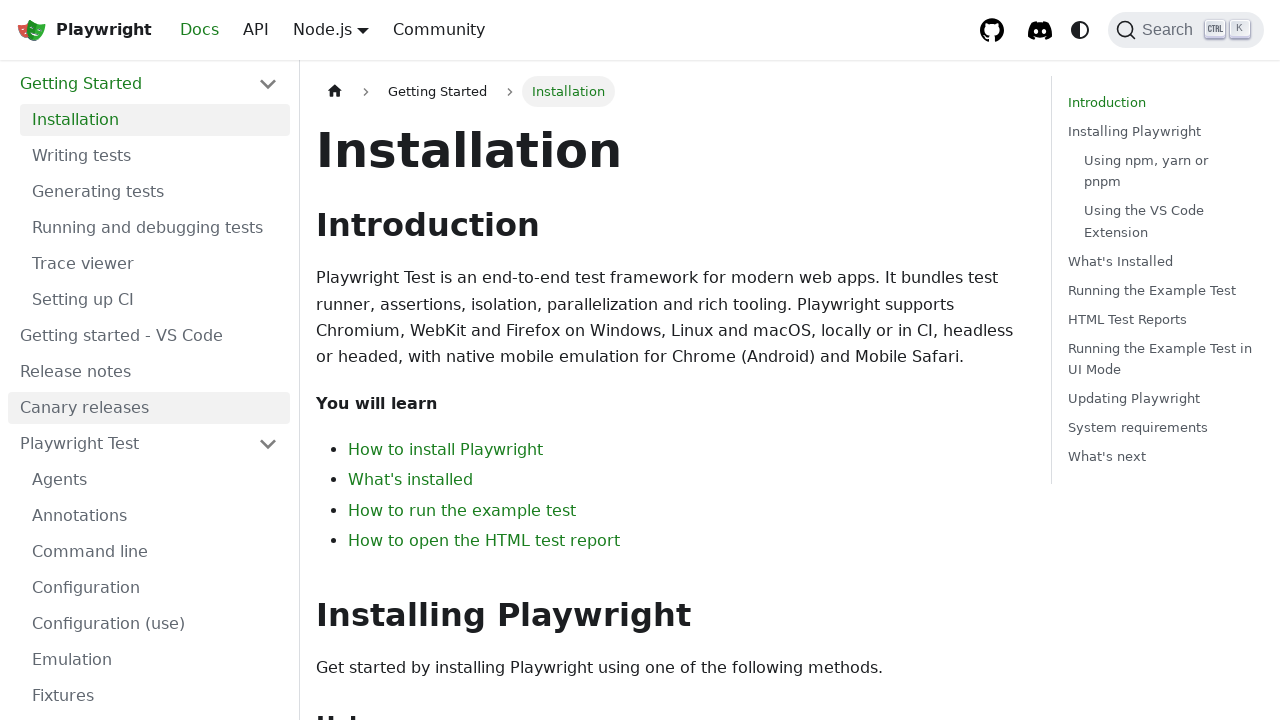

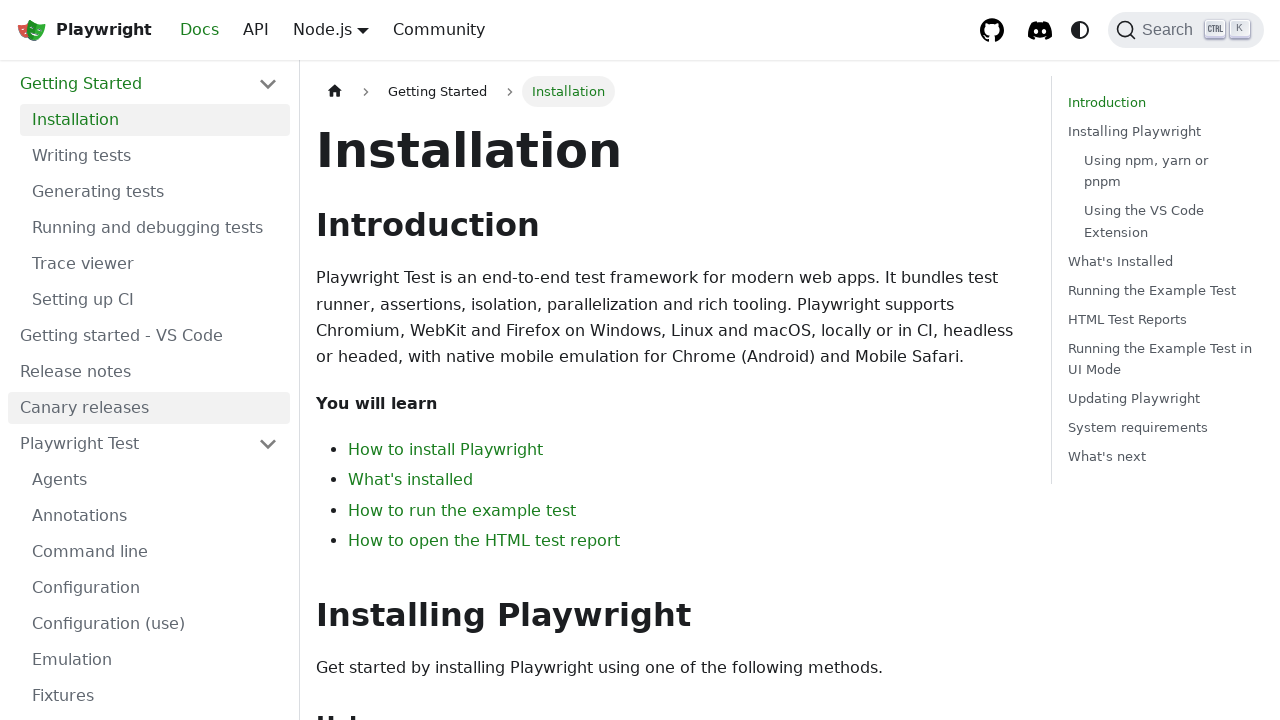